Tests the Radio Button page by clicking the Yes radio button and verifying selection

Starting URL: https://demoqa.com/radio-button

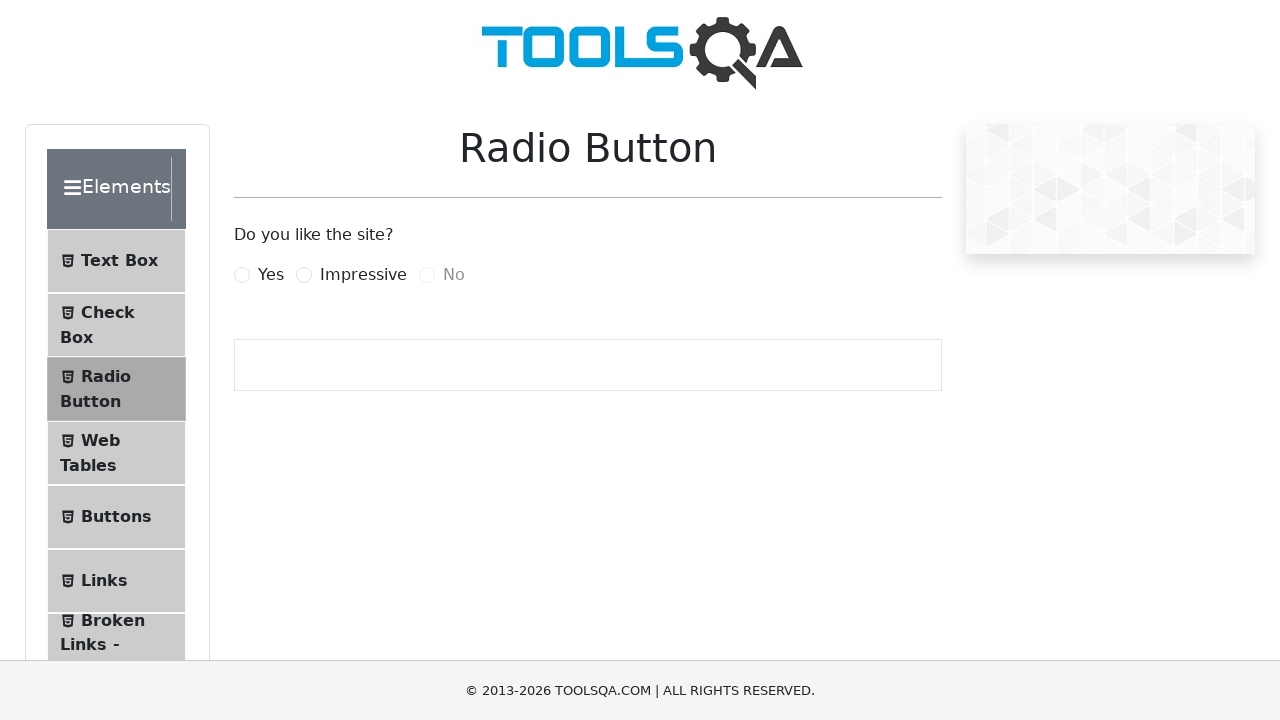

Clicked Yes radio button on Radio Button page at (271, 275) on label[for='yesRadio']
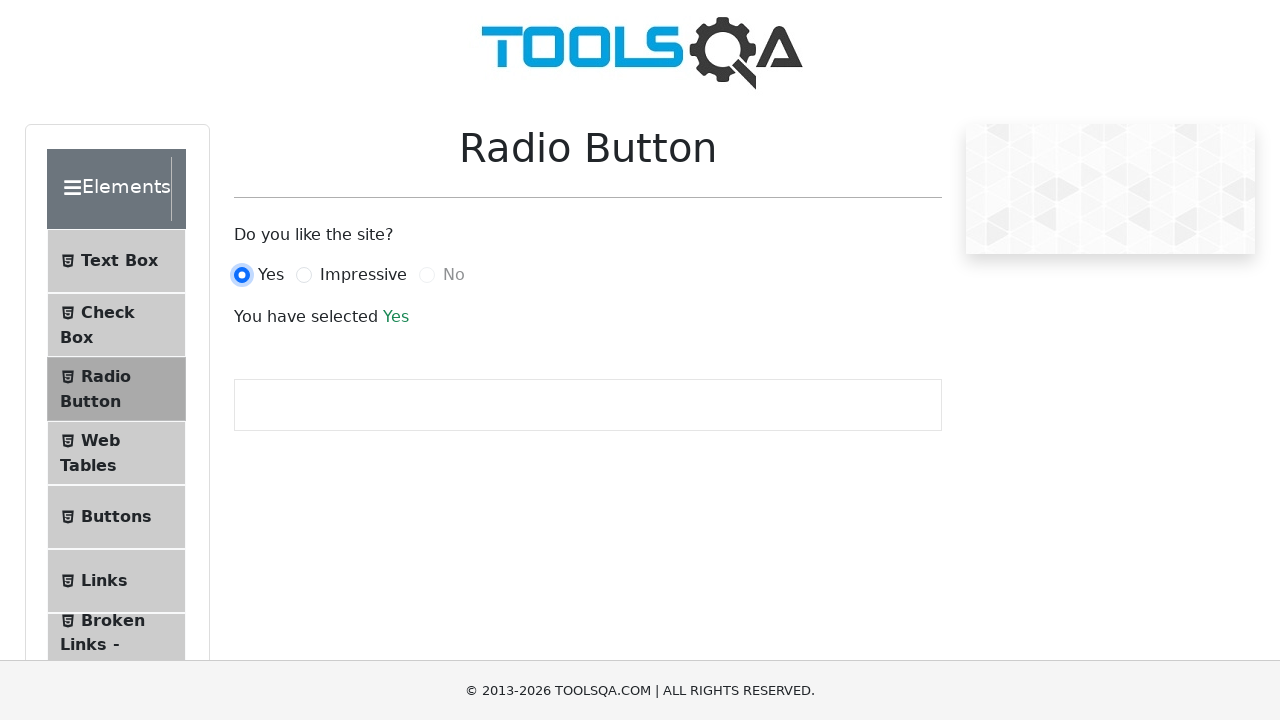

Success text appeared confirming Yes radio button selection
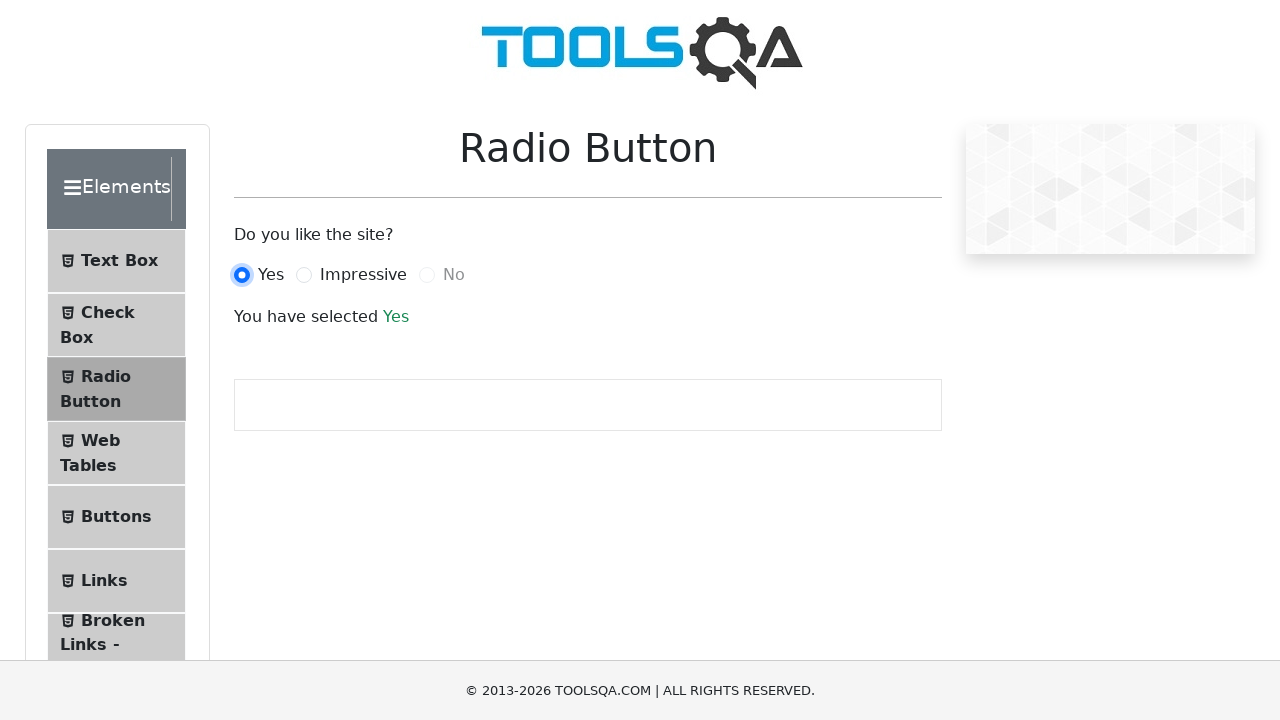

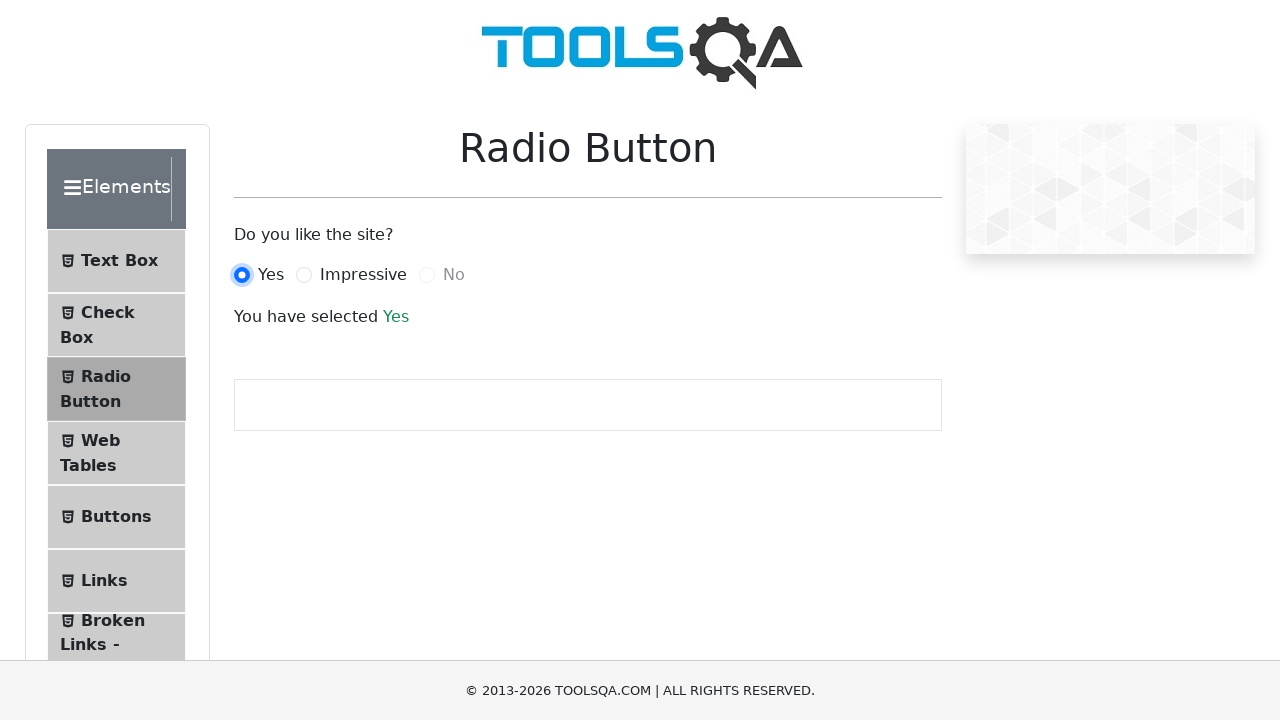